Navigates to the Form Authentication page and verifies the Login button is displayed

Starting URL: https://the-internet.herokuapp.com/

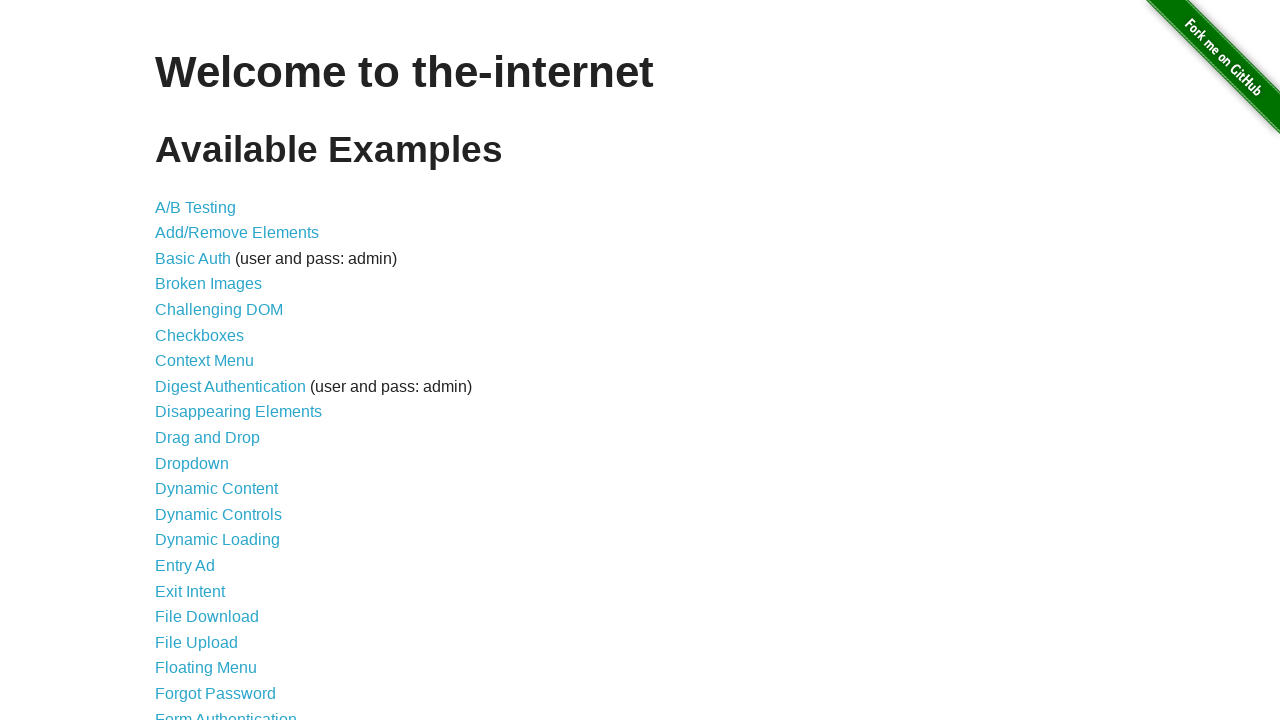

Clicked on Form Authentication link at (226, 712) on xpath=//a[text()='Form Authentication']
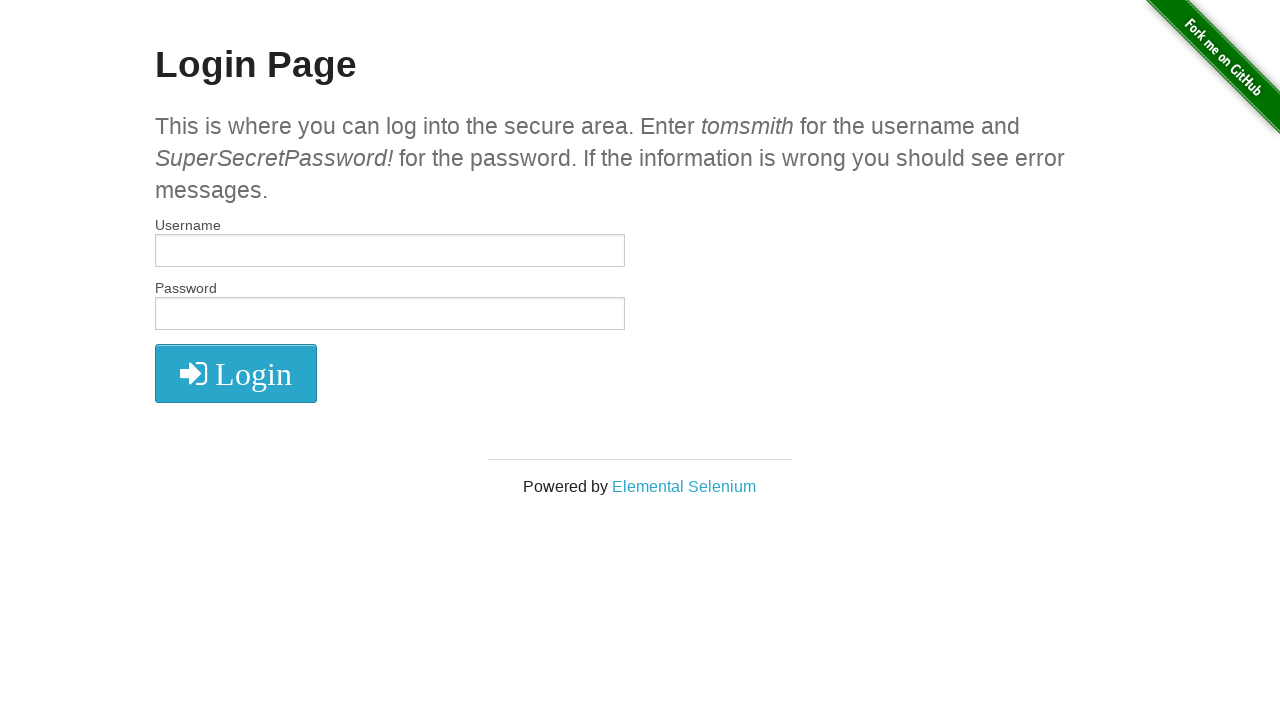

Login button is visible on Form Authentication page
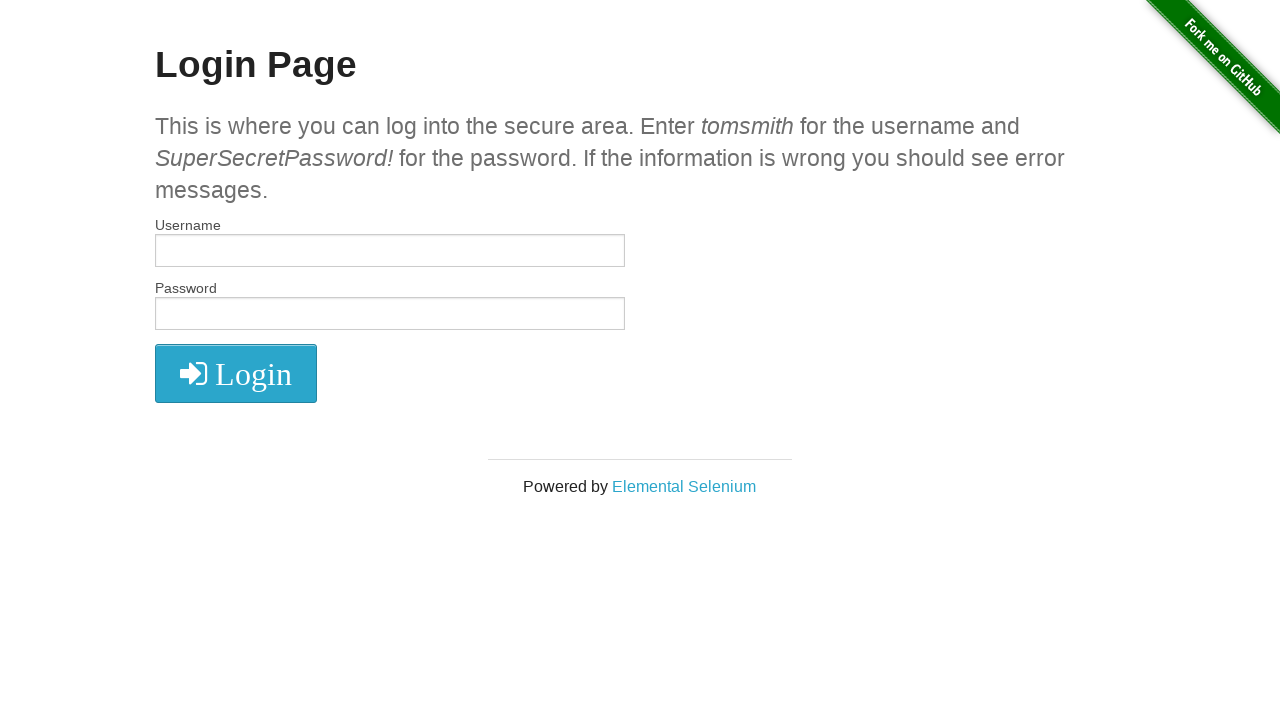

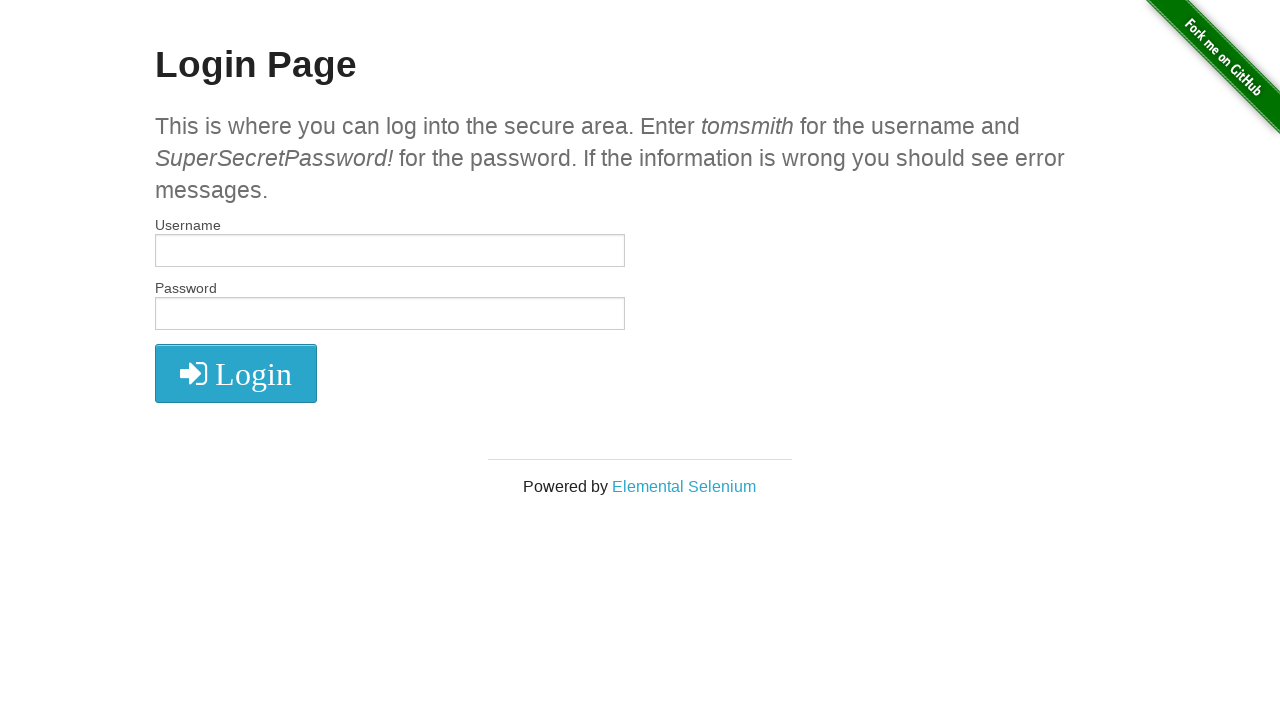